Tests select dropdown functionality by choosing different options and verifying the result displays the selected option

Starting URL: https://kristinek.github.io/site/examples/actions

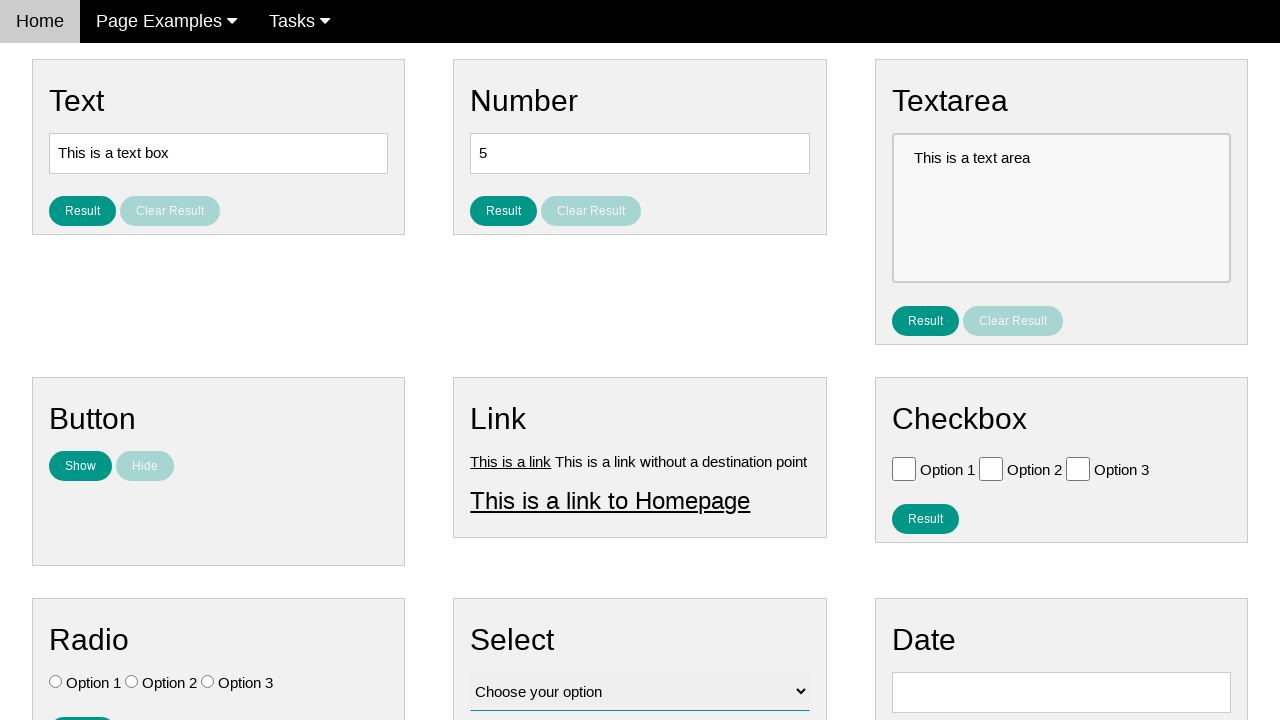

Selected option at index 3 (4th option) from dropdown on select#vfb-12
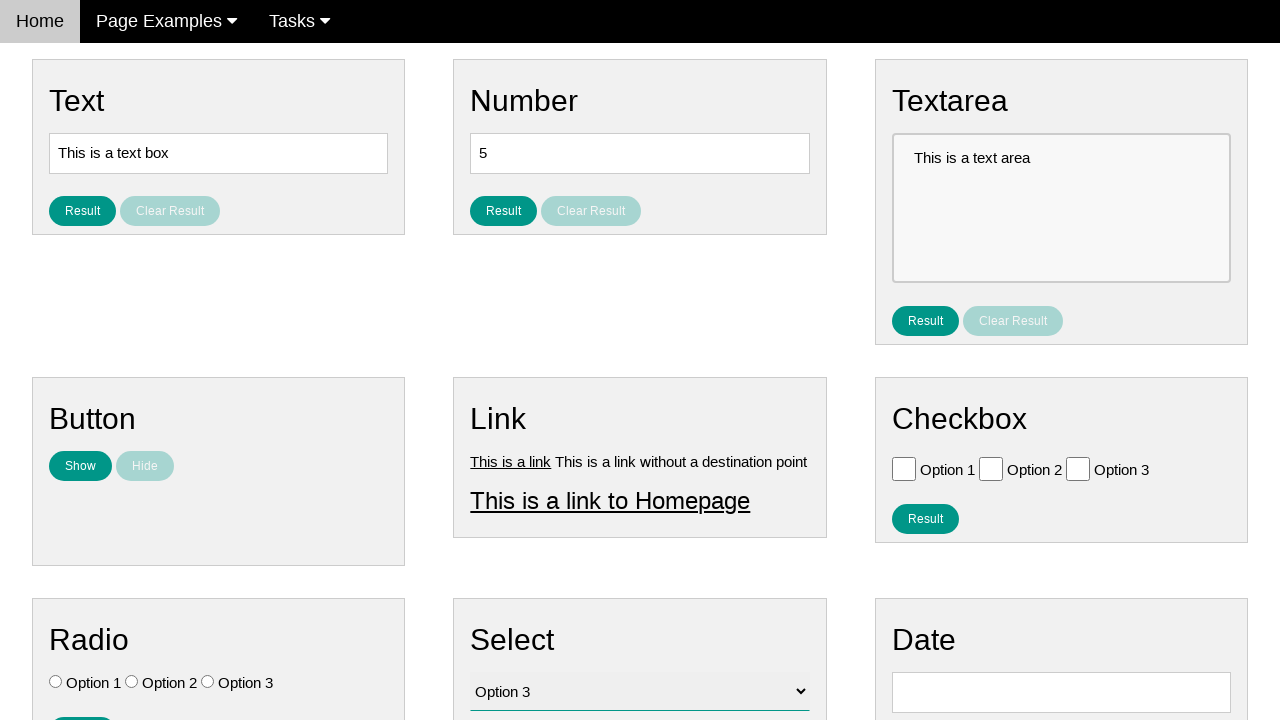

Selected option at index 2 (3rd option) from dropdown on select#vfb-12
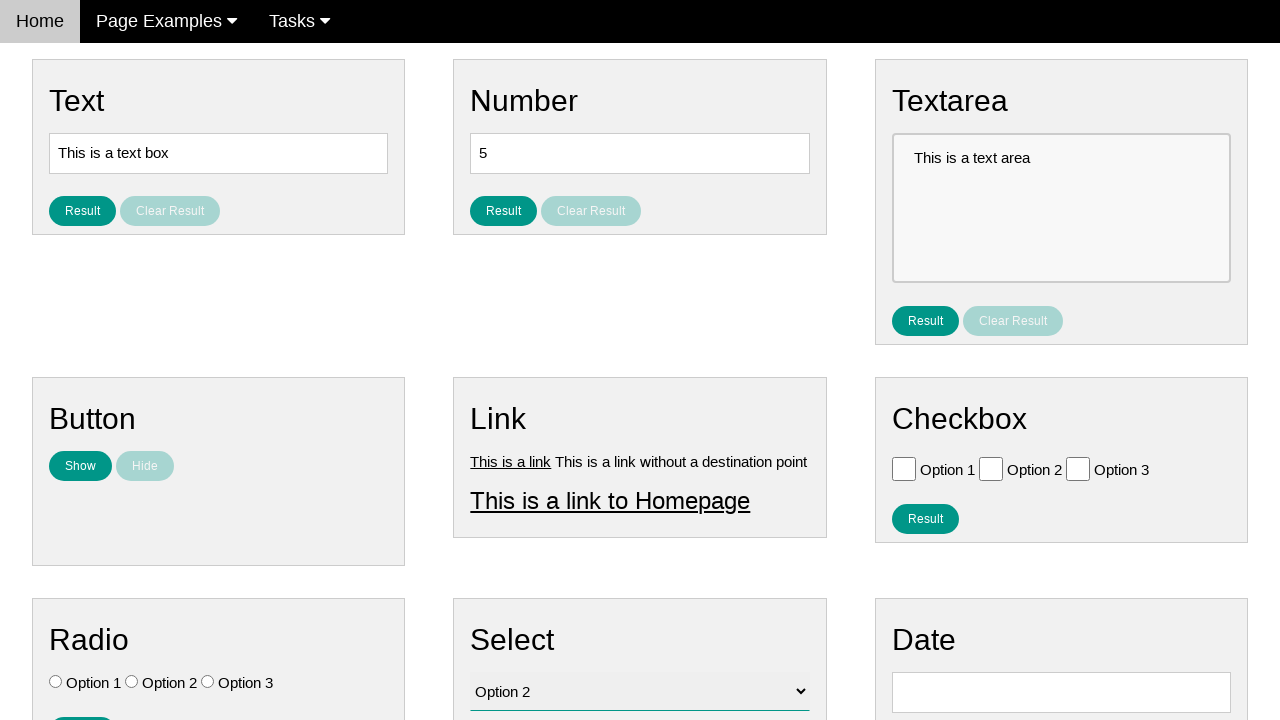

Clicked result button to display selected option at (504, 424) on #result_button_select
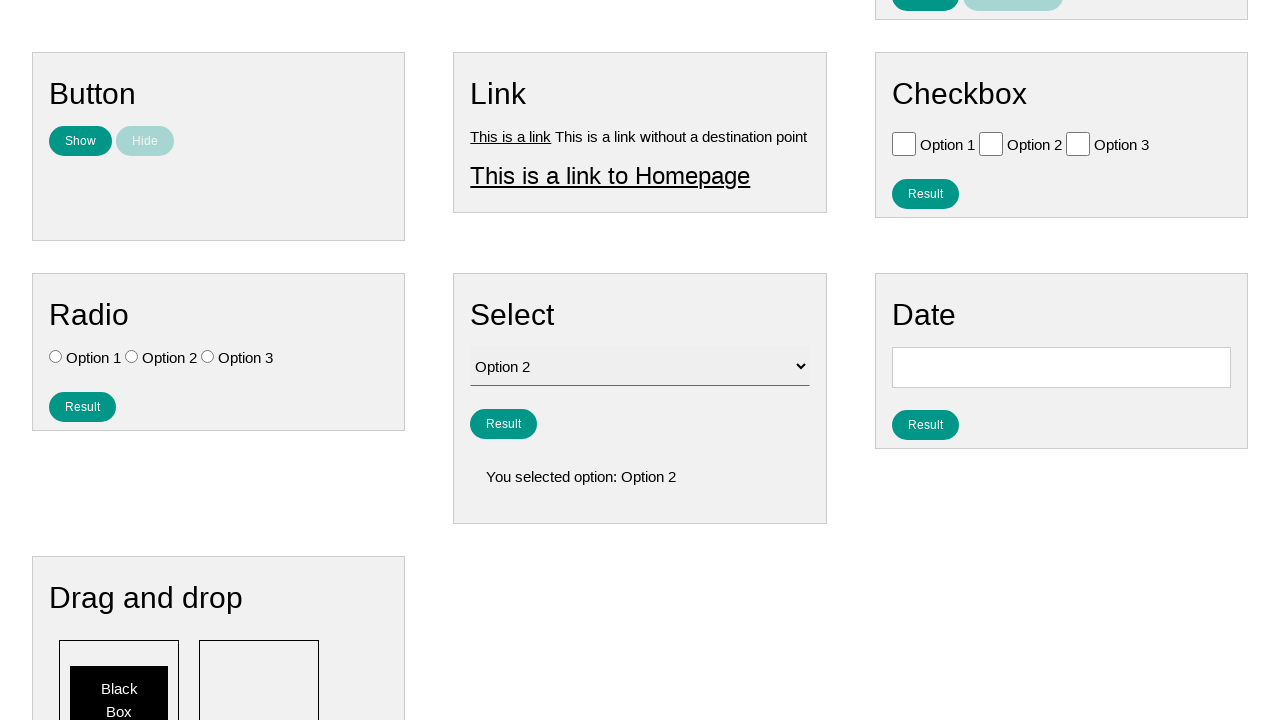

Result element appeared on page
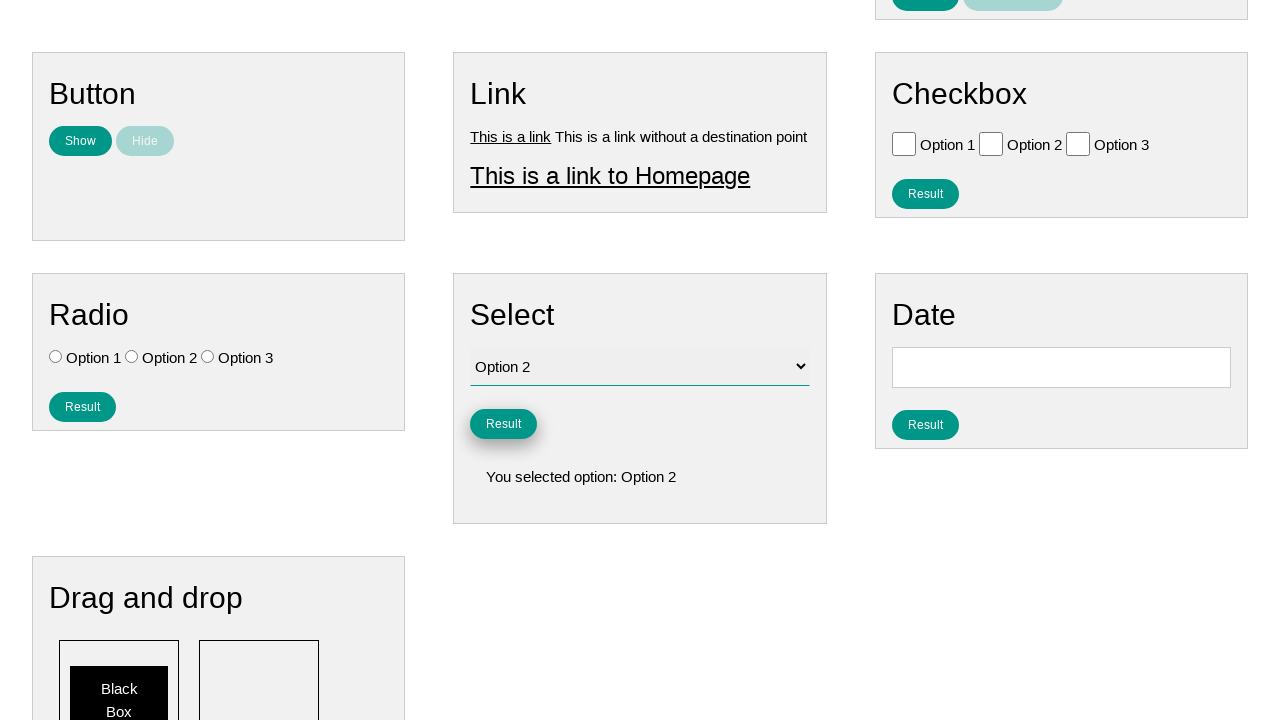

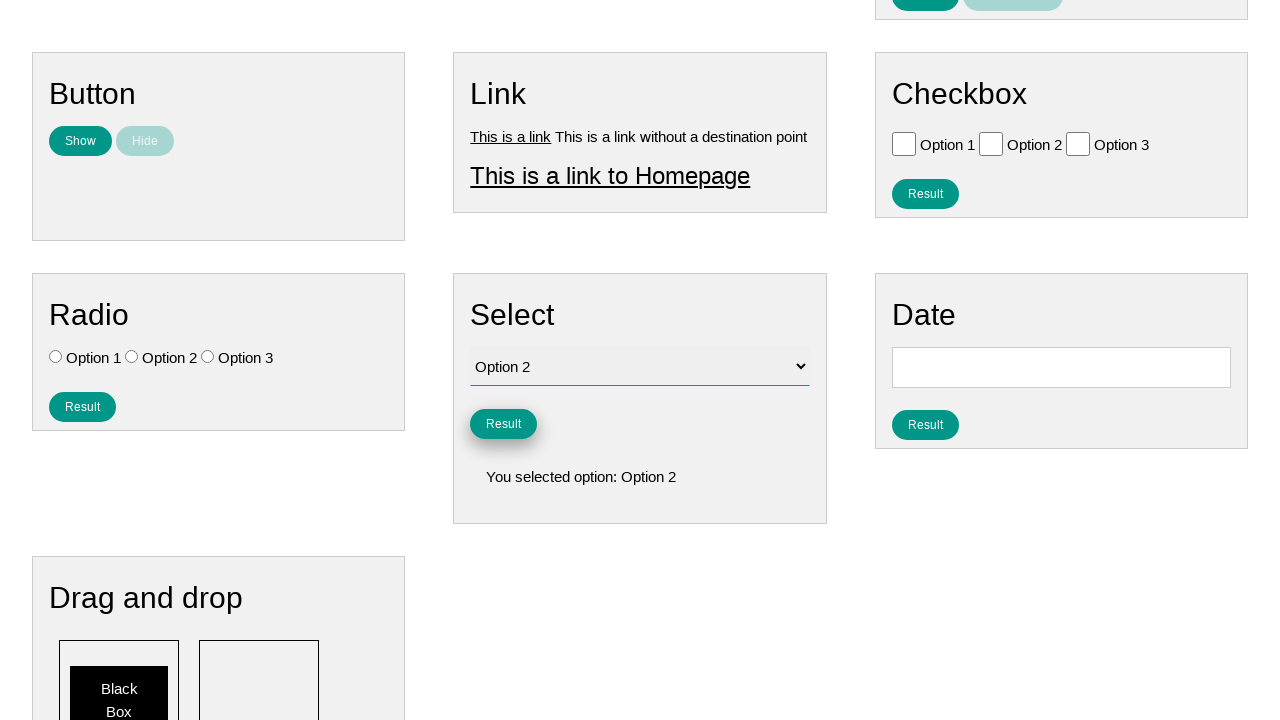